Tests the complete flight booking flow on BlazeDemo - selects departure and destination cities, finds flights, selects a flight, verifies price calculations, fills in passenger and payment details, and completes the purchase.

Starting URL: http://blazedemo.com

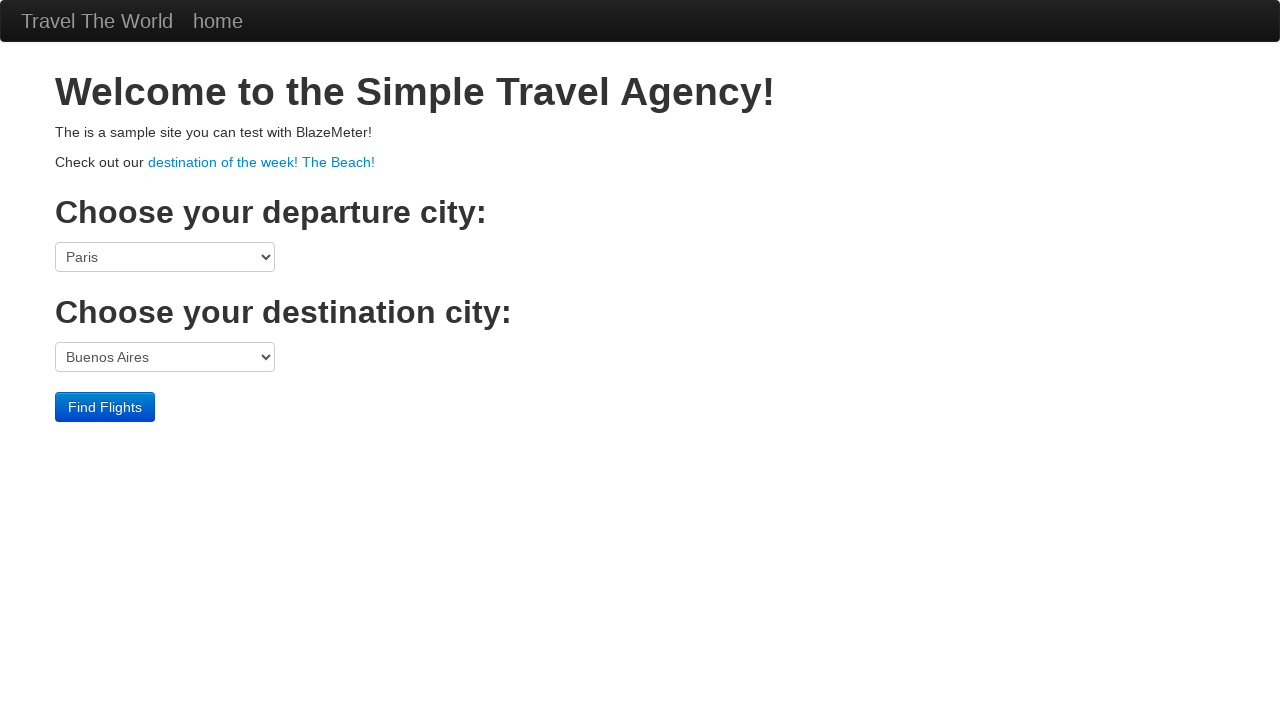

Selected Boston as departure city on [name='fromPort']
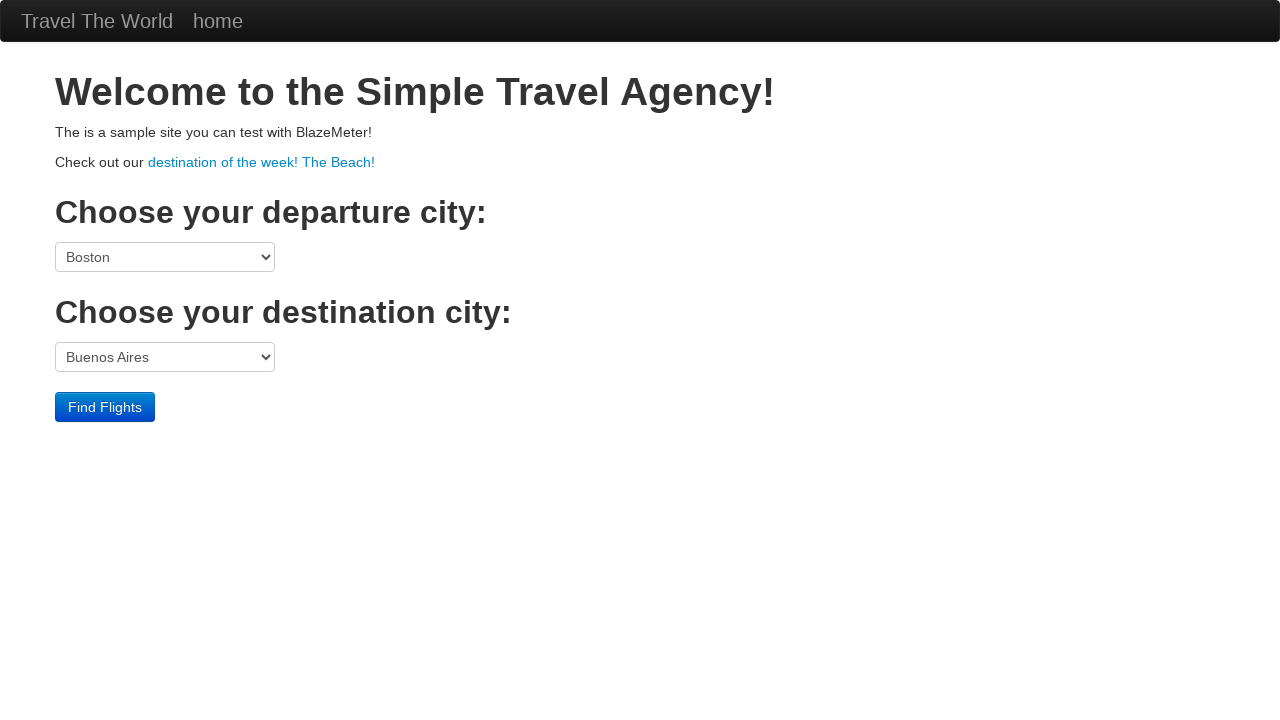

Selected Berlin as destination city on [name='toPort']
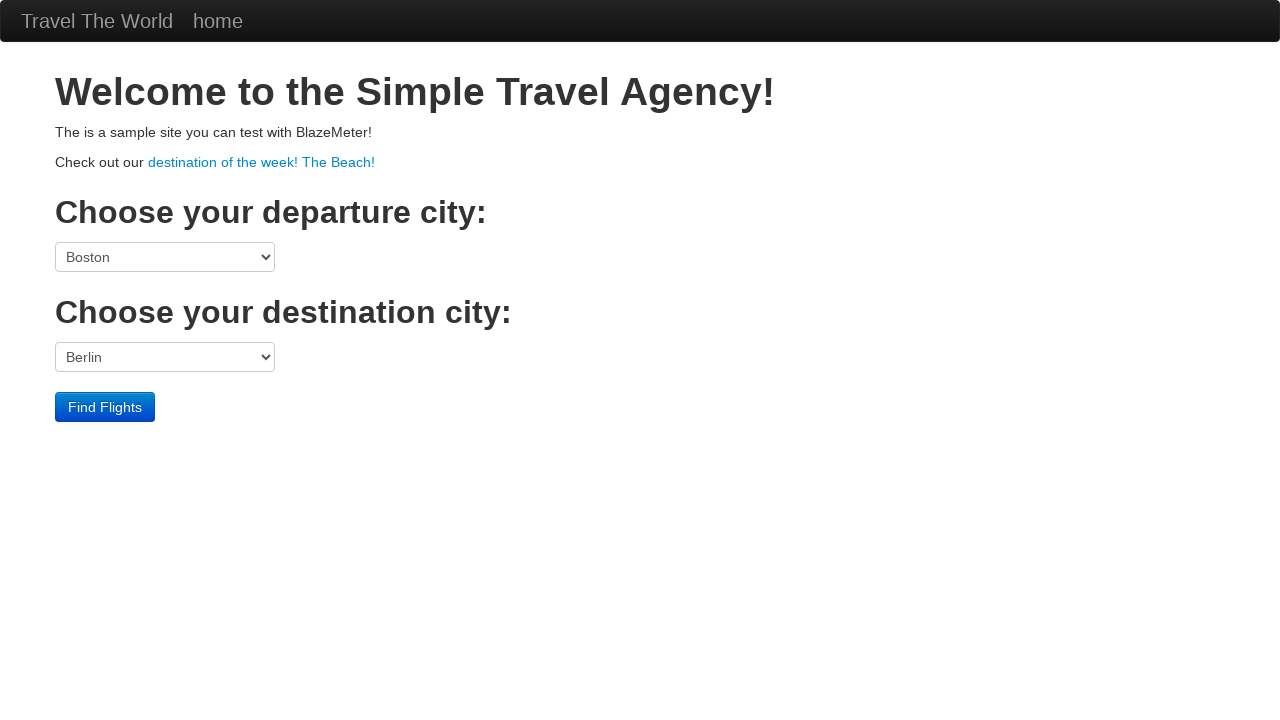

Clicked Find Flights button at (105, 407) on input[type='submit']
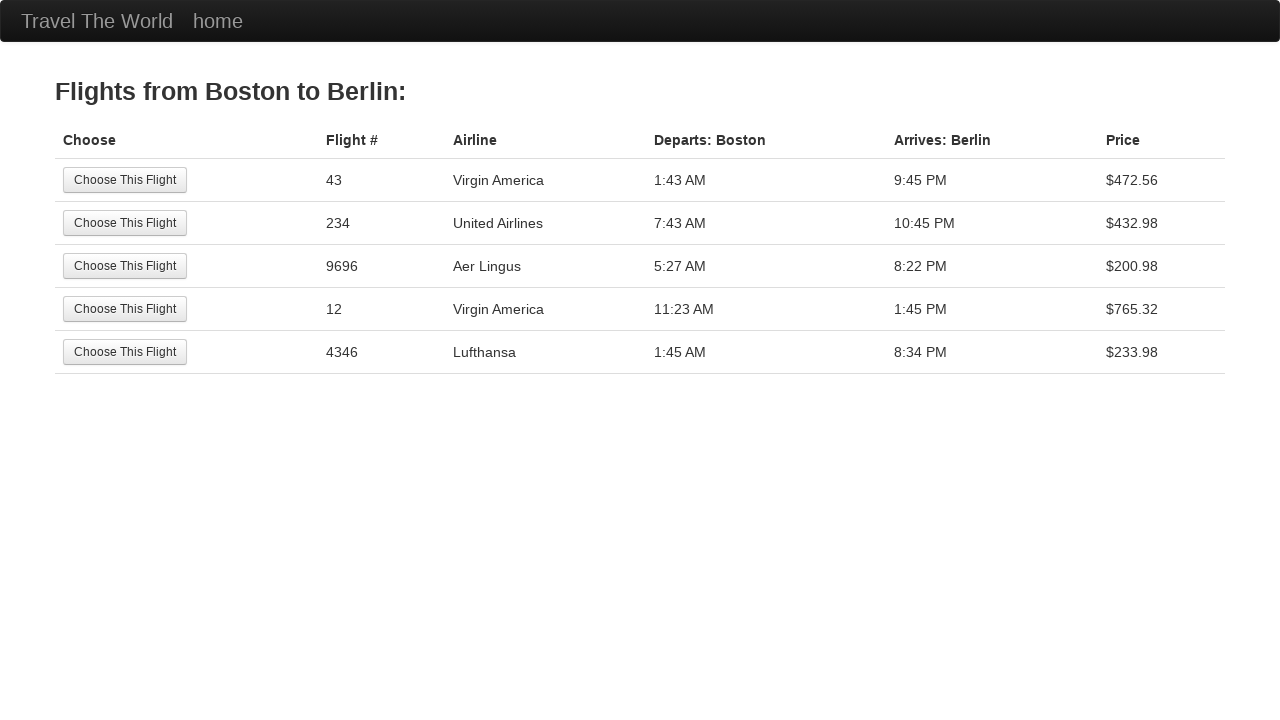

Flights page loaded with available flights
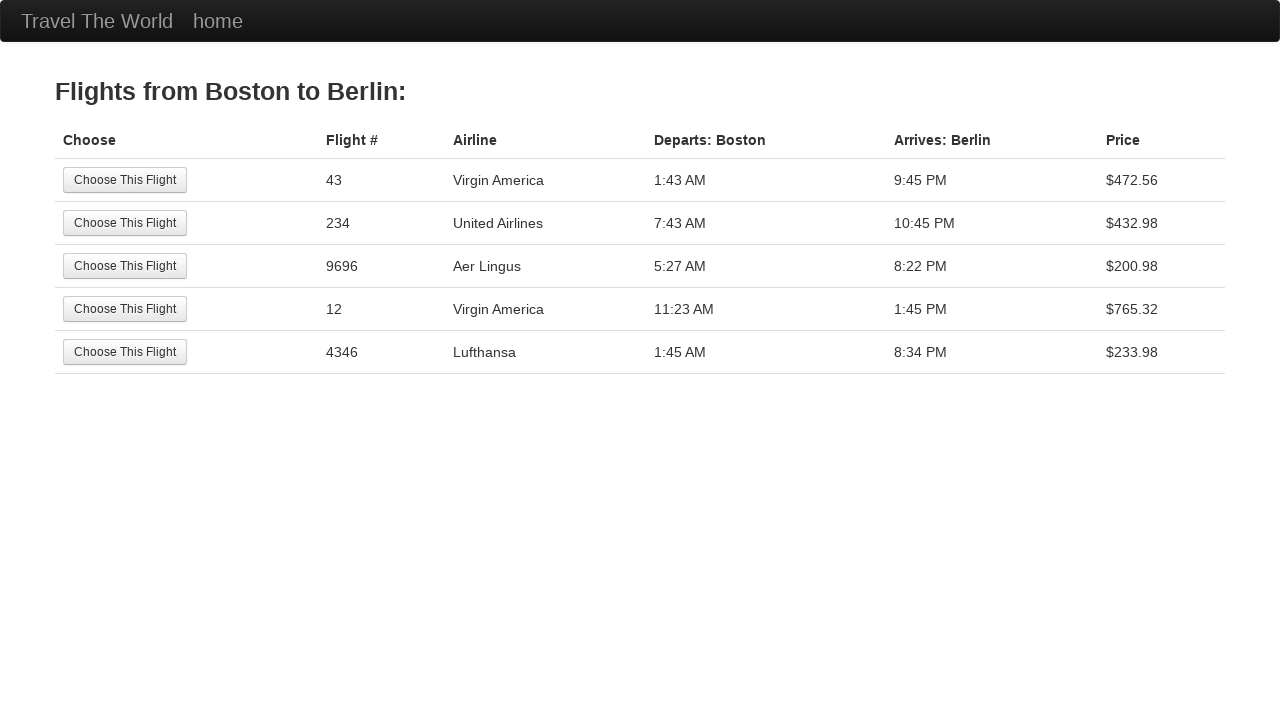

Selected the third flight (Aer Lingus) at (125, 266) on tbody tr:nth-of-type(3) [type='submit']
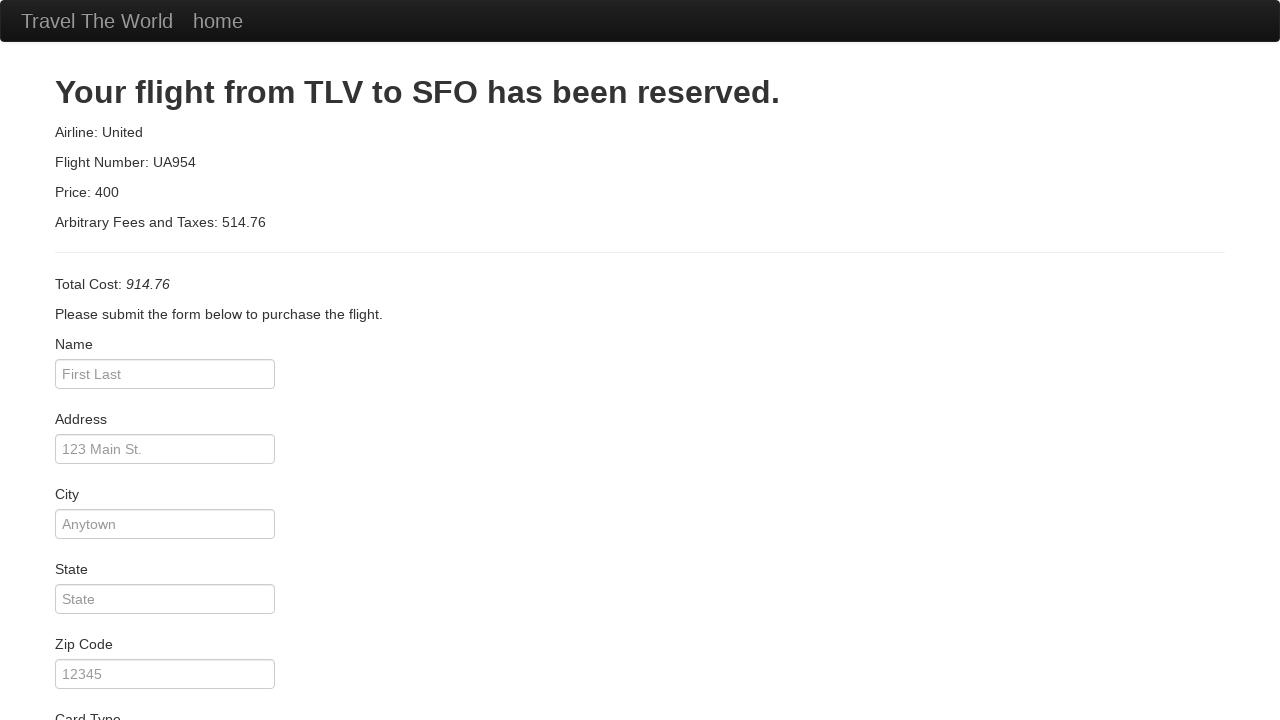

Purchase page loaded
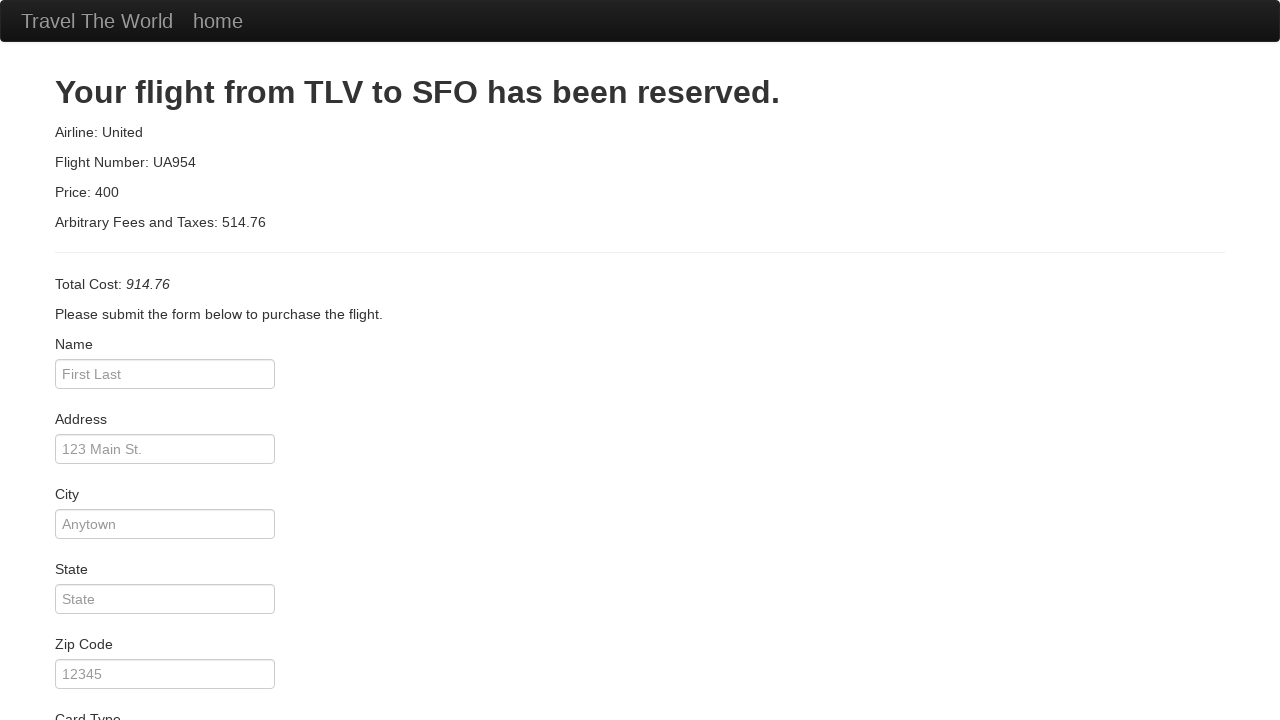

Filled in passenger name: Вася Петрович on #inputName
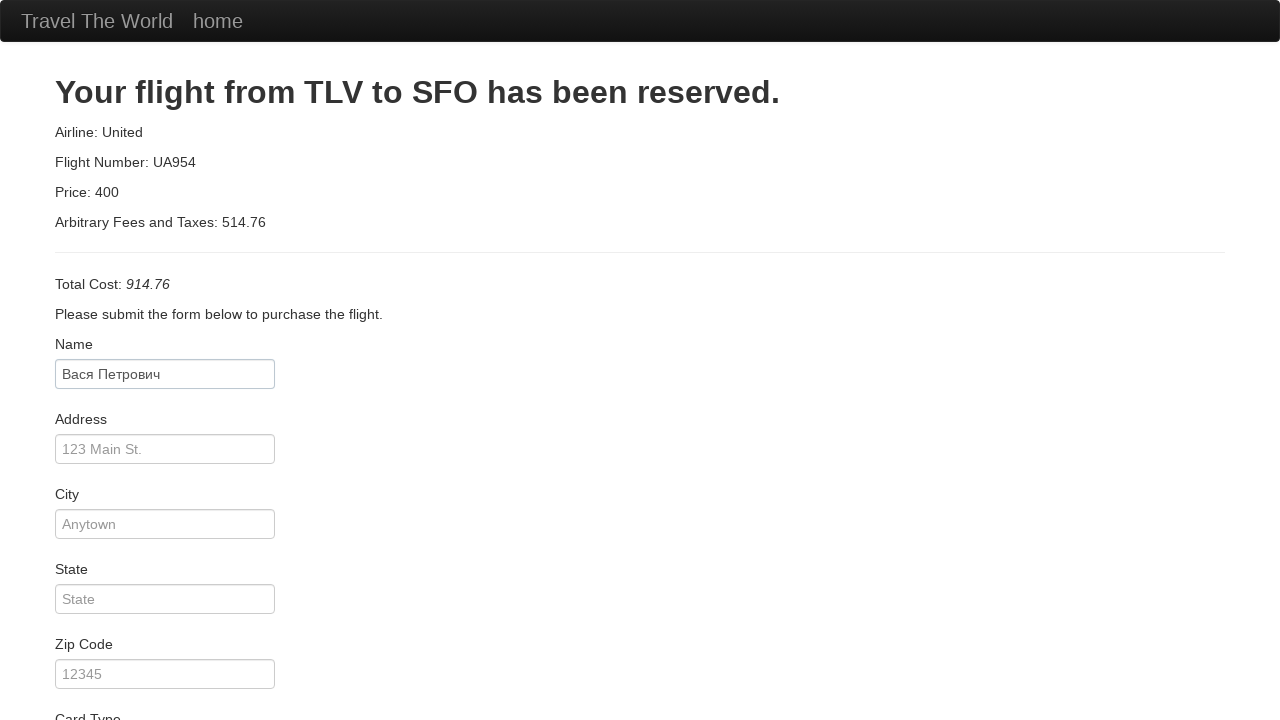

Filled in address on #address
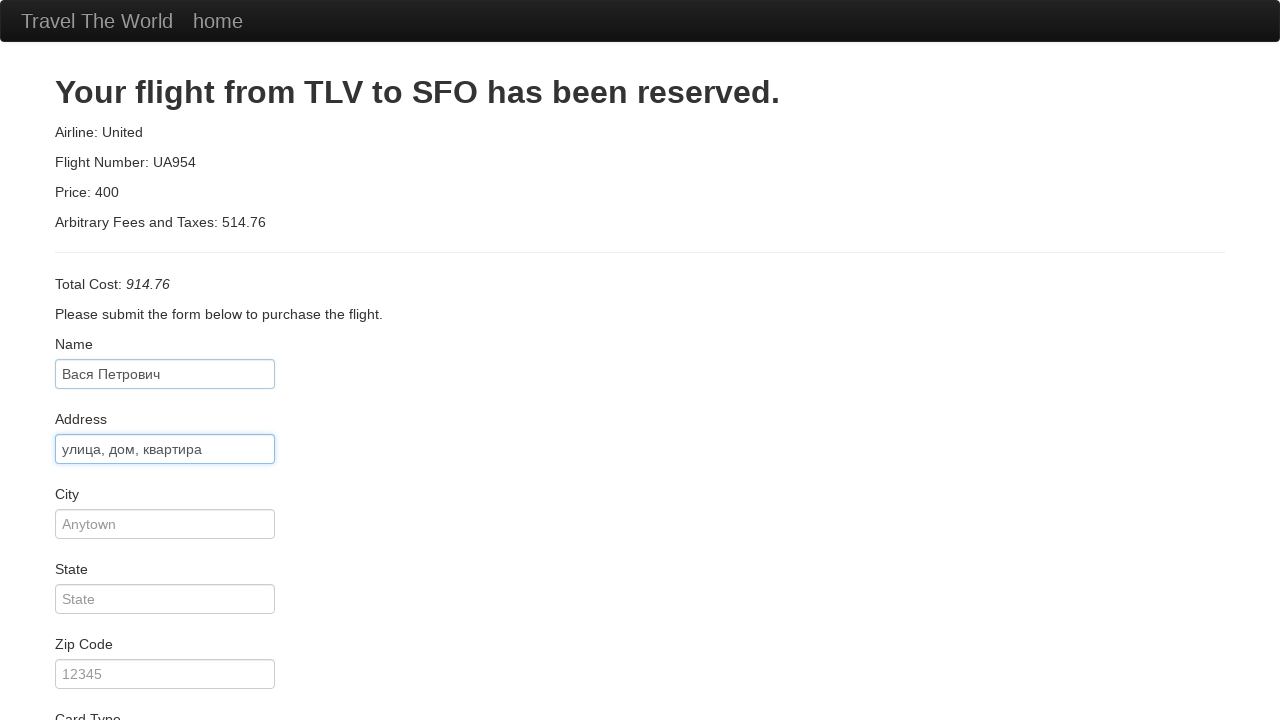

Filled in city: Moscow on #city
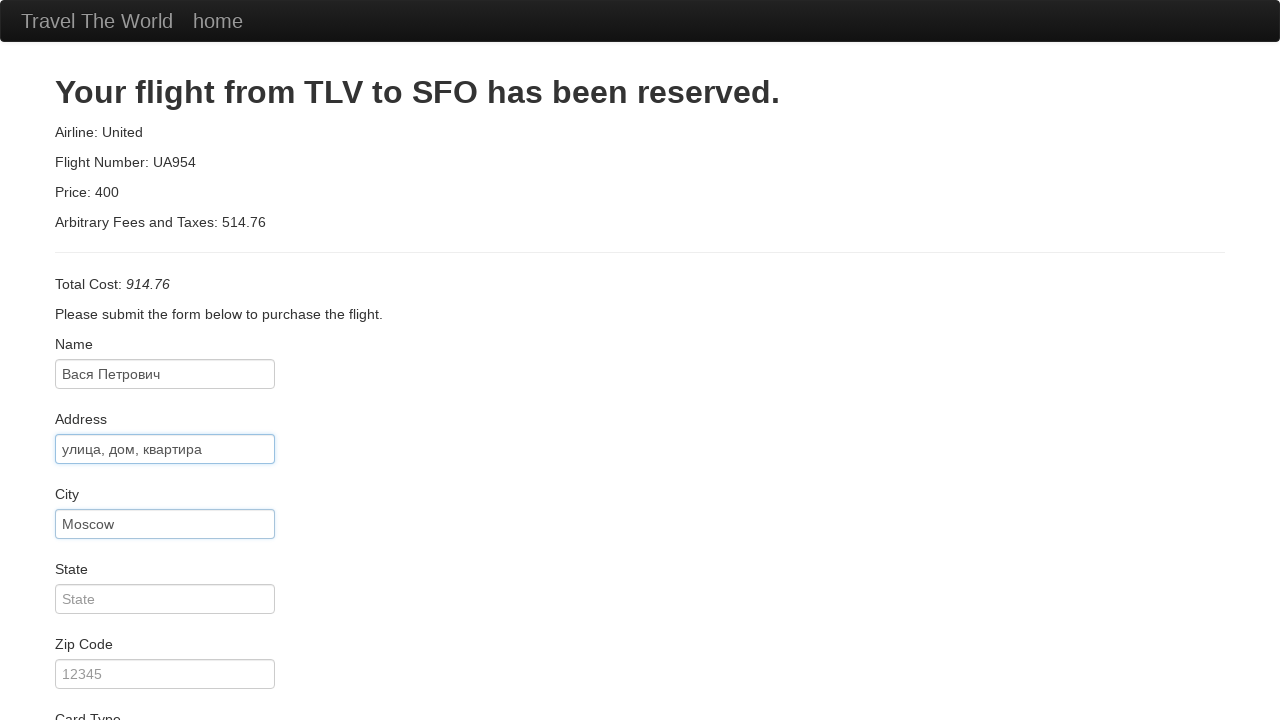

Filled in state: Alabama on #state
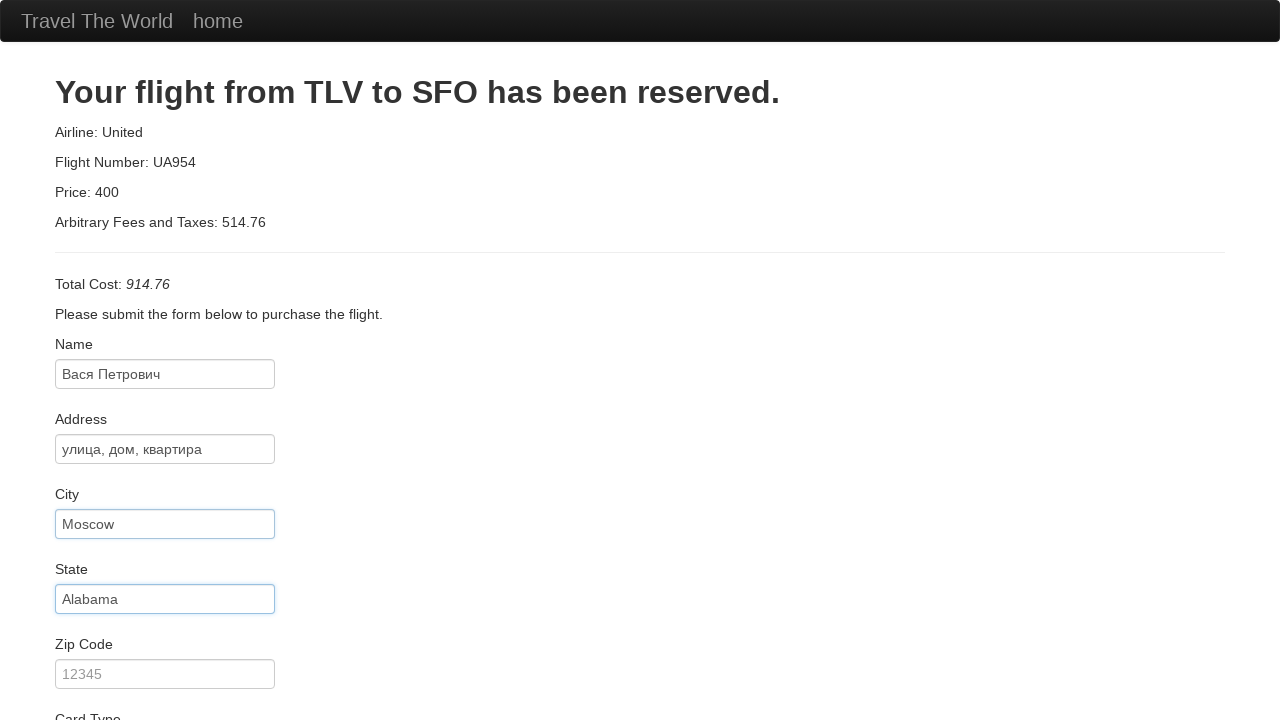

Filled in zip code: 123456 on #zipCode
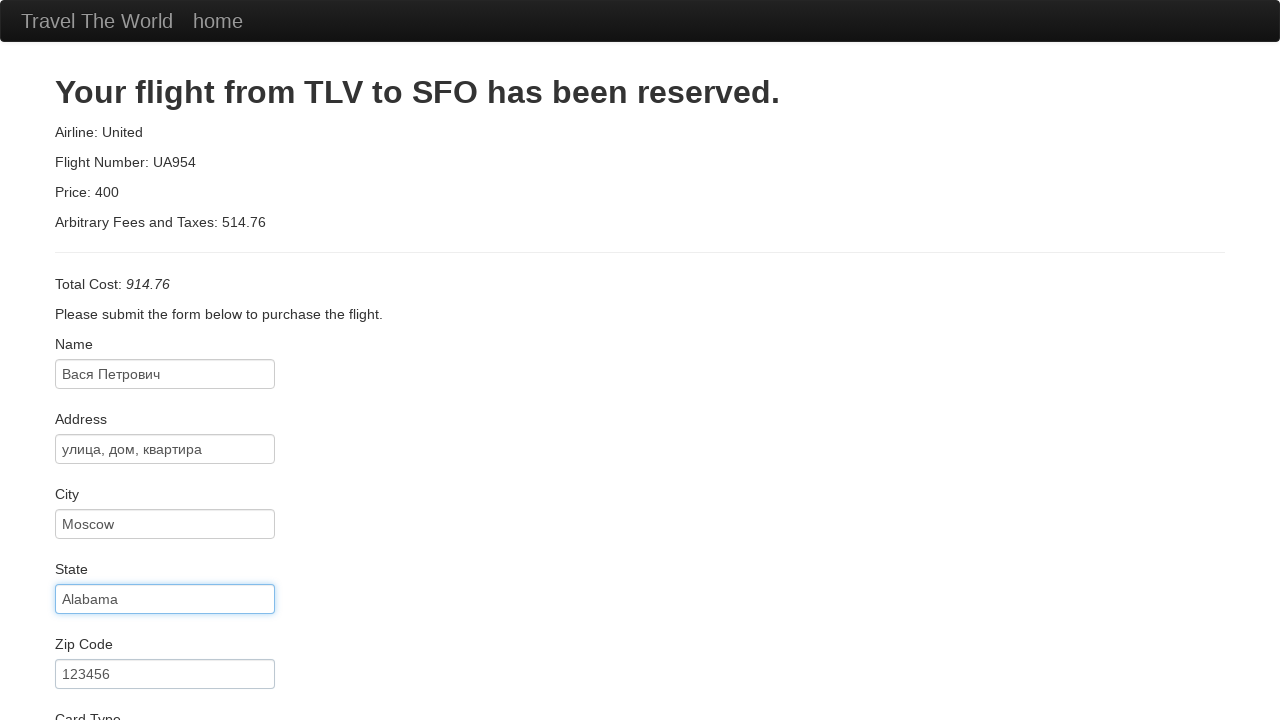

Selected Diners Club as card type on #cardType
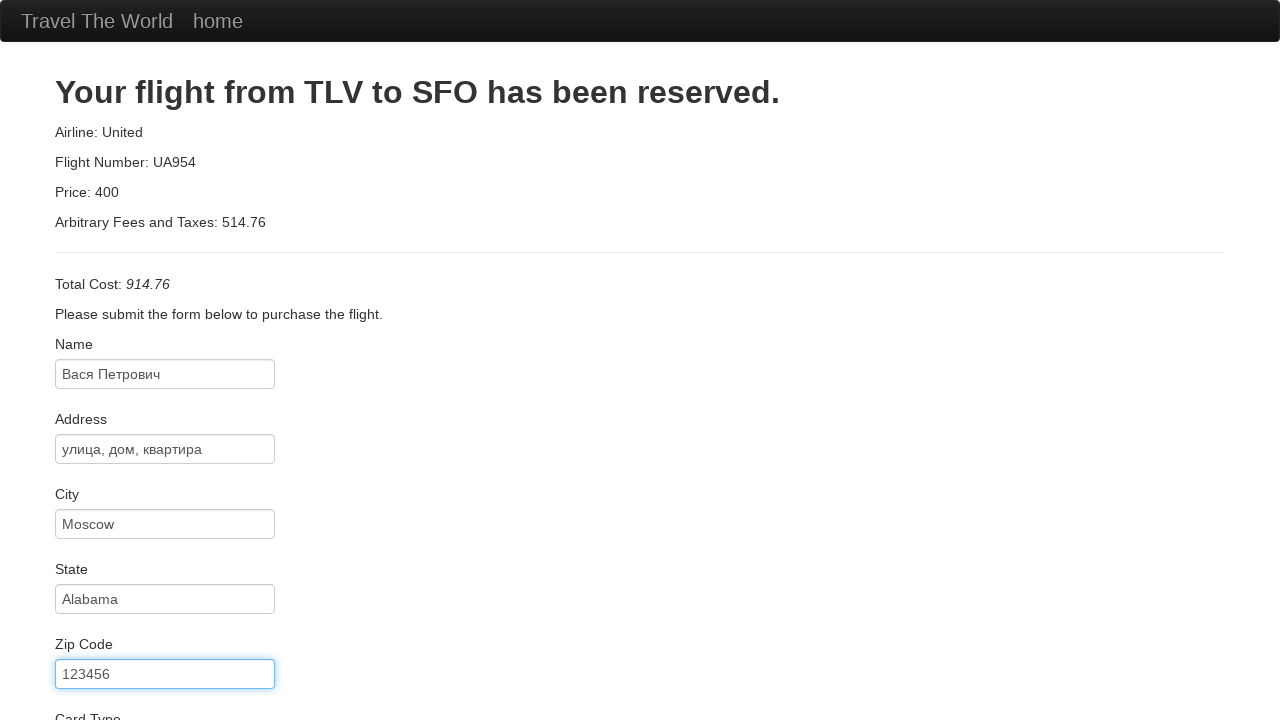

Filled in credit card number on #creditCardNumber
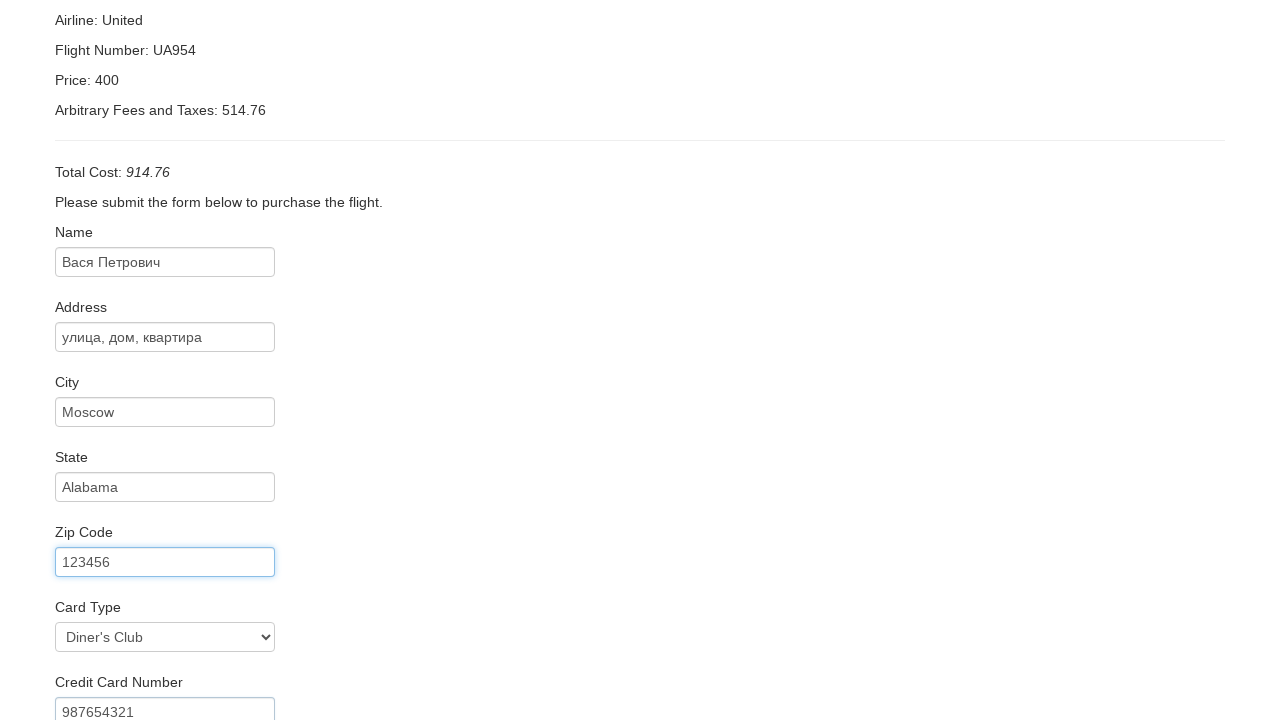

Filled in credit card expiration month: 8 on #creditCardMonth
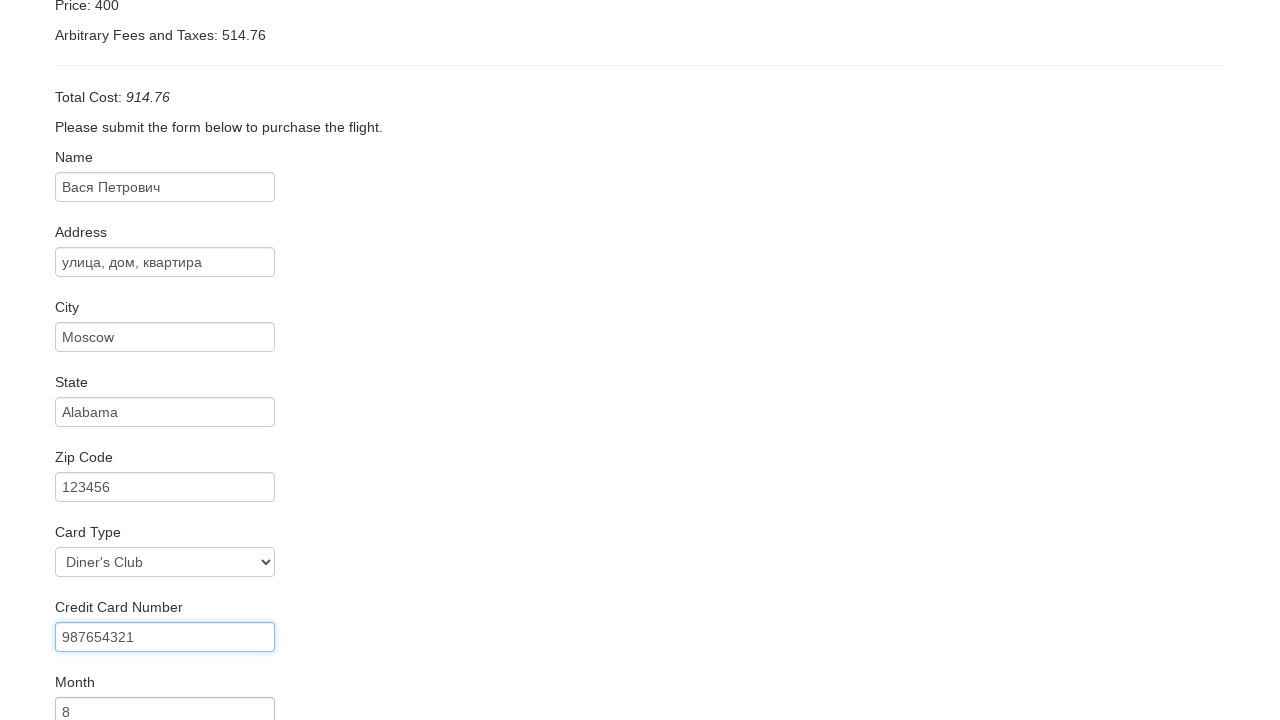

Filled in credit card expiration year: 2018 on #creditCardYear
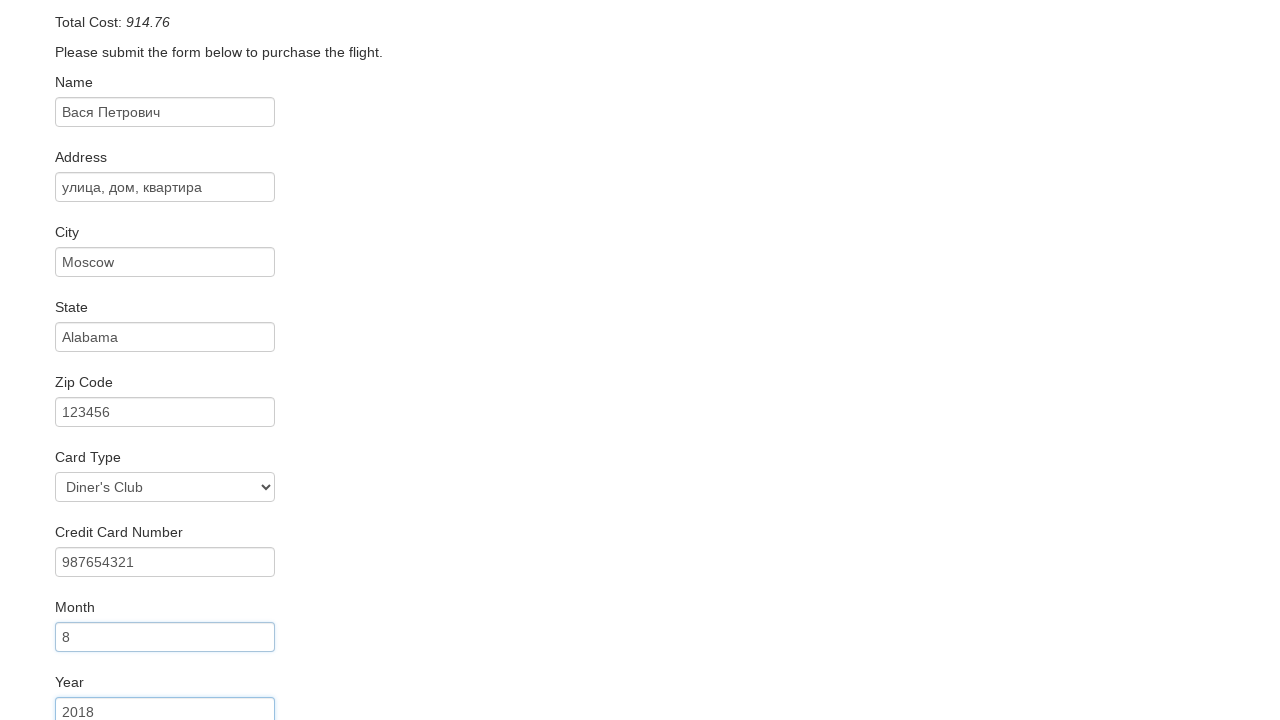

Filled in name on card: Vasia Petrovich on #nameOnCard
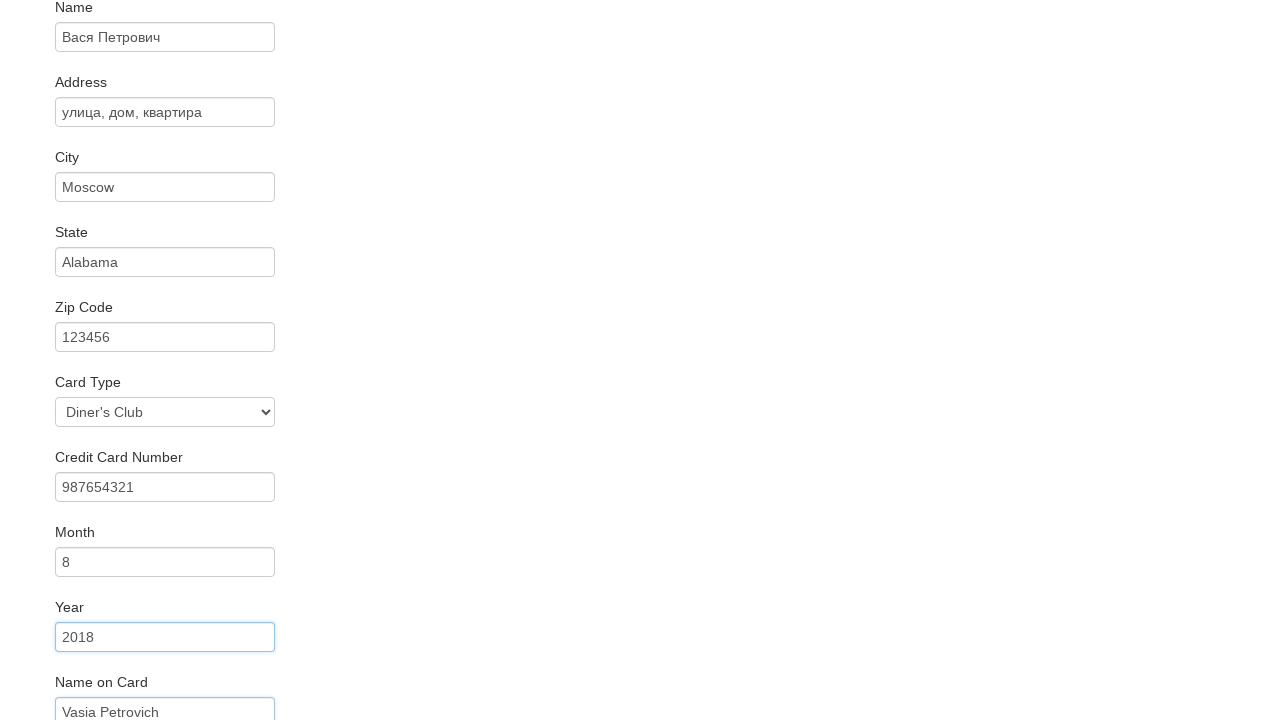

Checked Remember Me checkbox at (62, 656) on #rememberMe
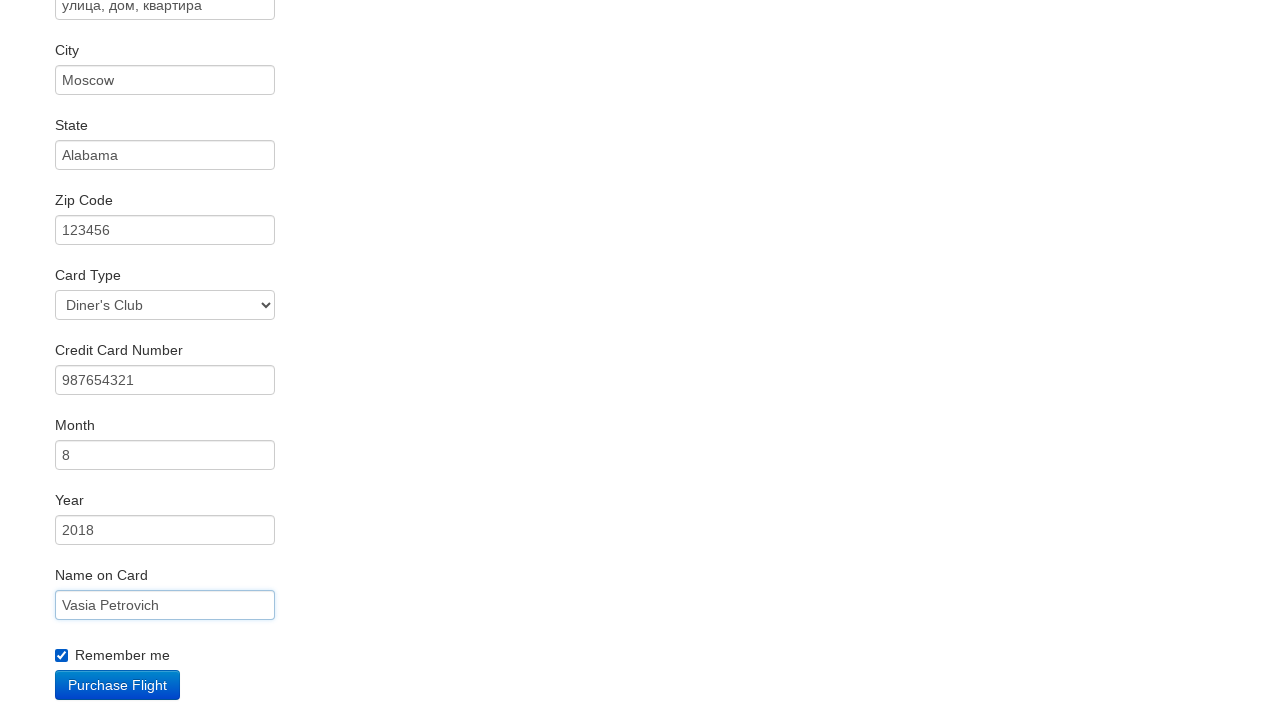

Clicked Purchase Flight button at (118, 685) on .btn-primary
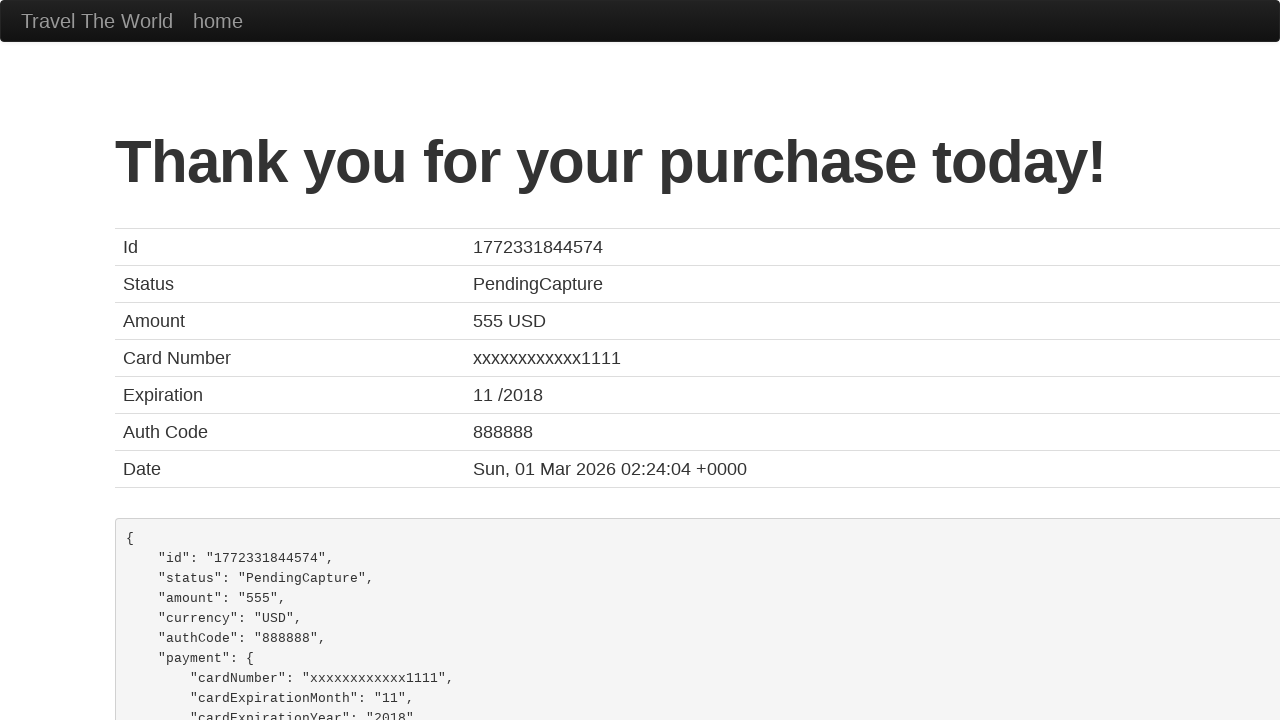

Flight purchase confirmation page loaded
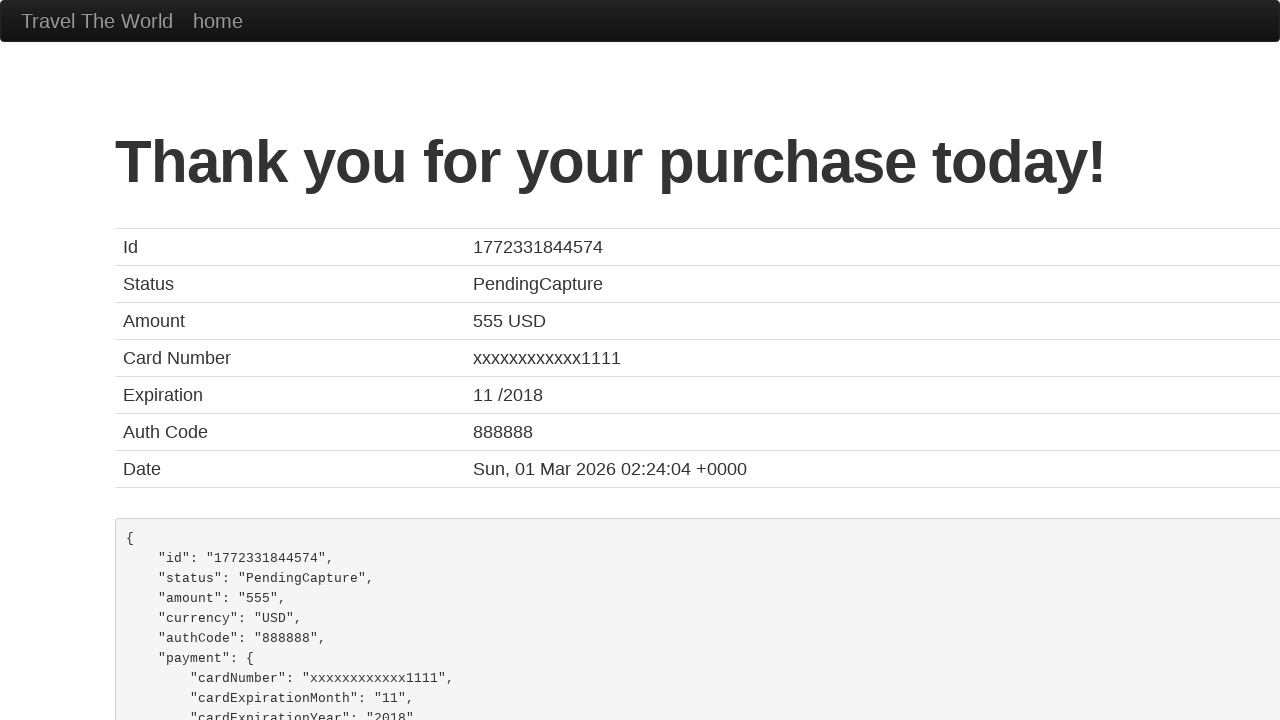

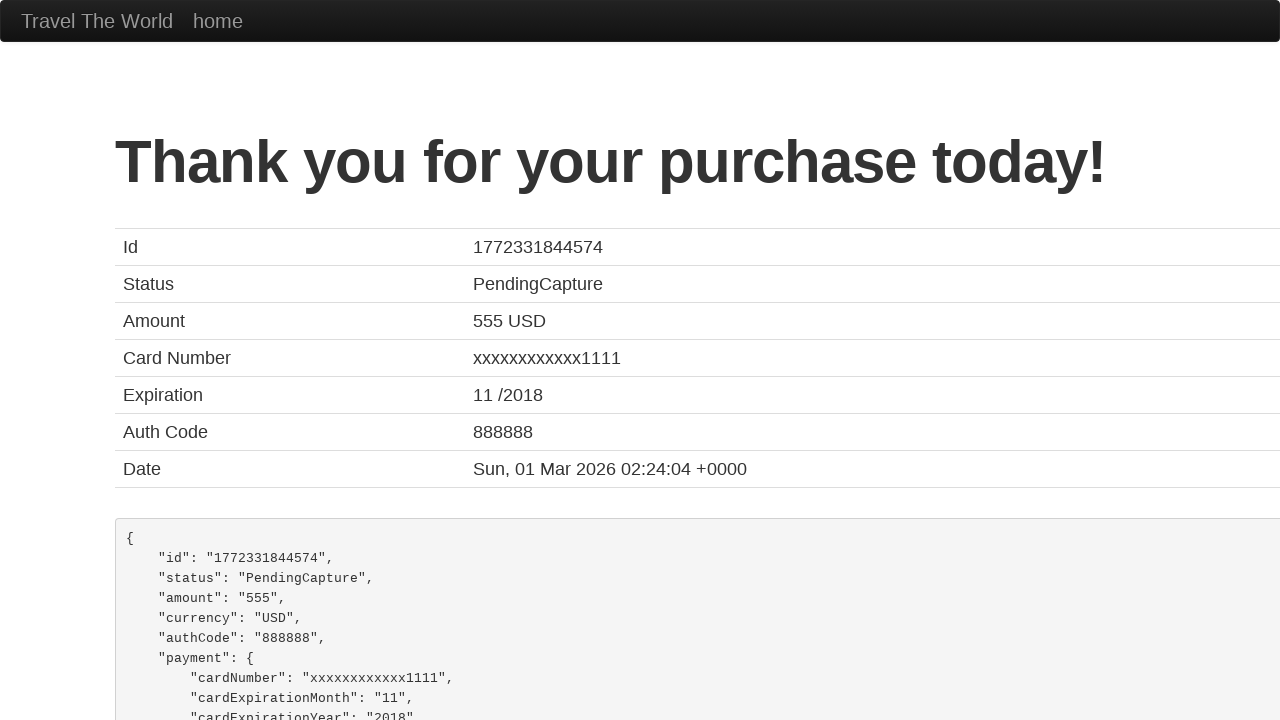